Tests AJIO website search and filtering functionality by searching for bags and applying gender and category filters

Starting URL: https://www.ajio.com/

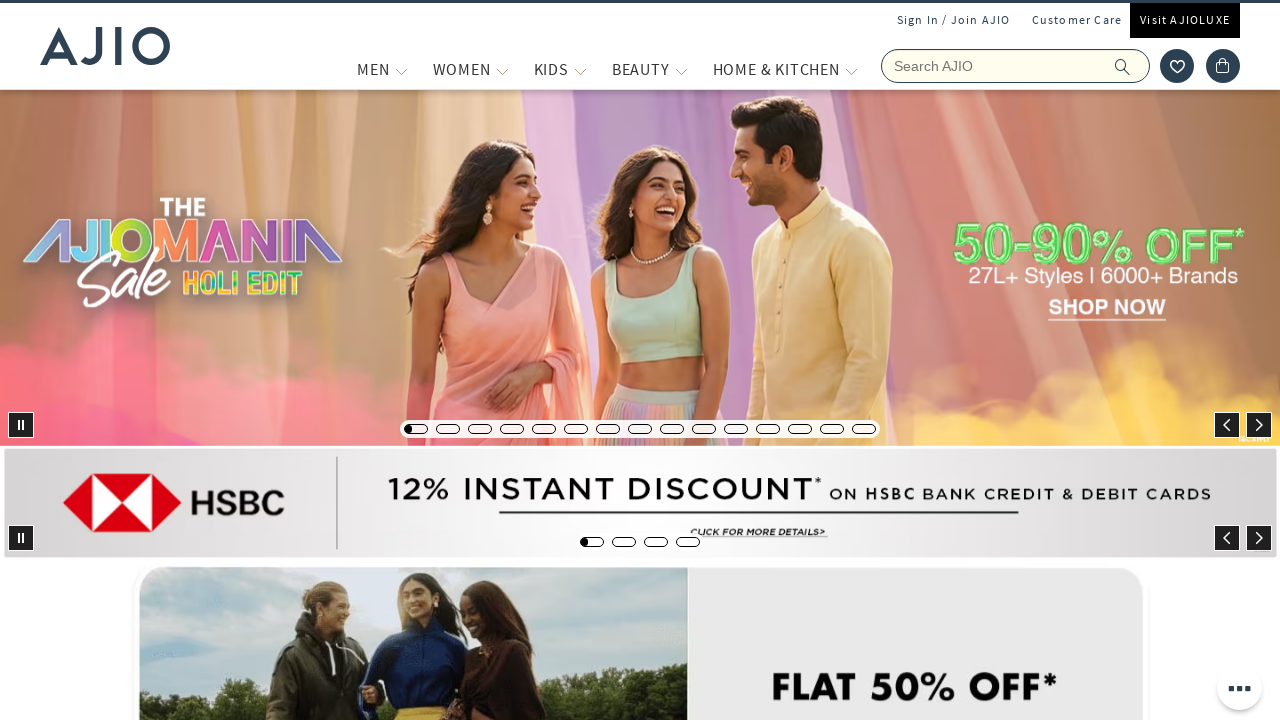

Filled search field with 'bags' on input[name='searchVal']
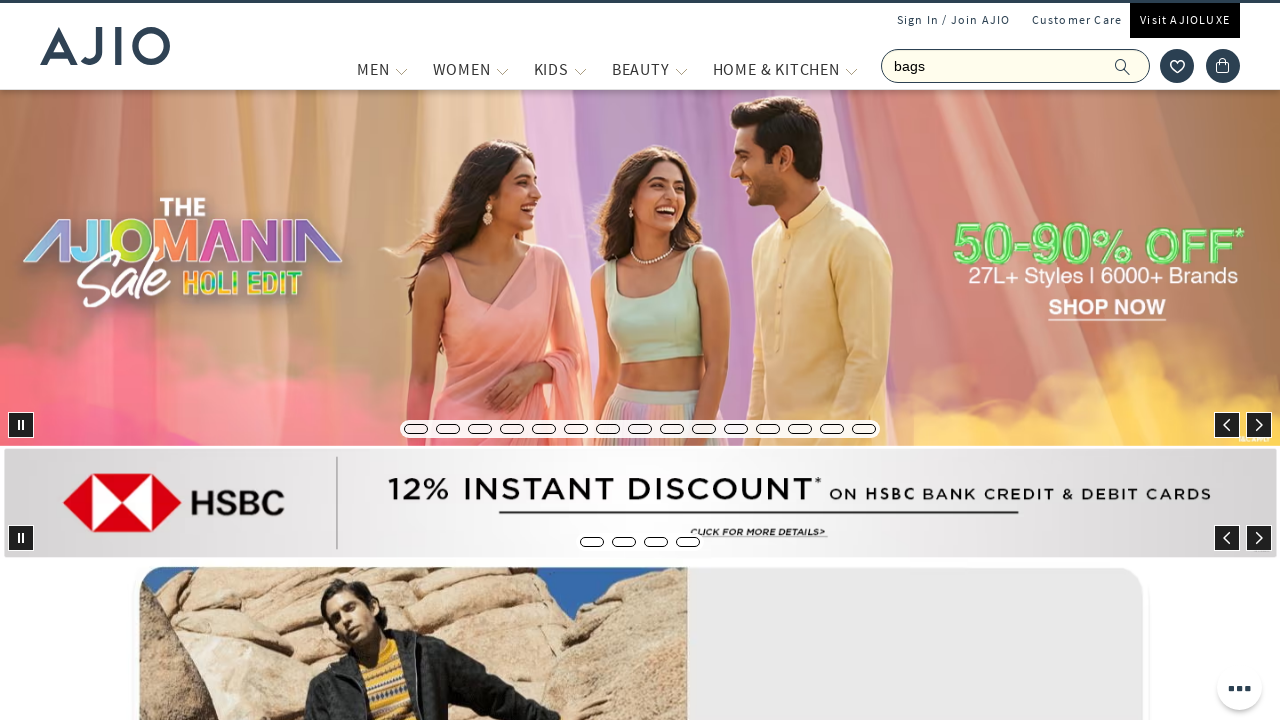

Pressed Enter to search for bags on input[name='searchVal']
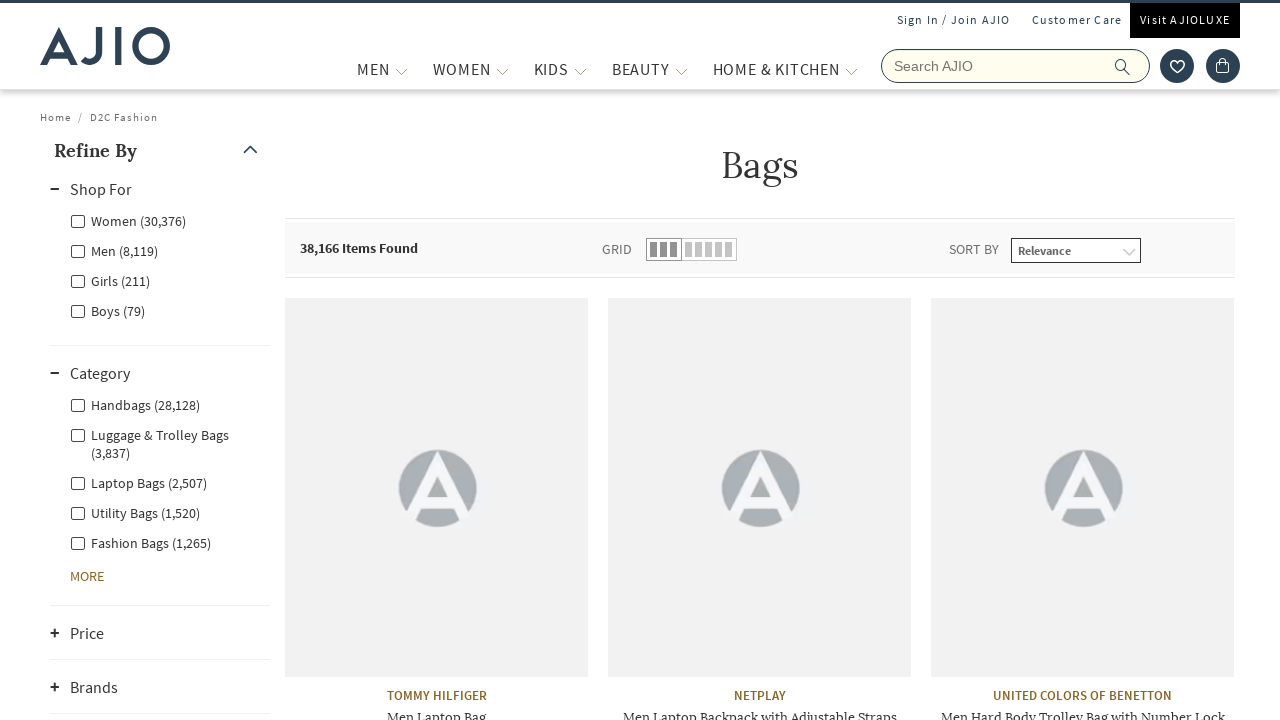

Waited for search results to load
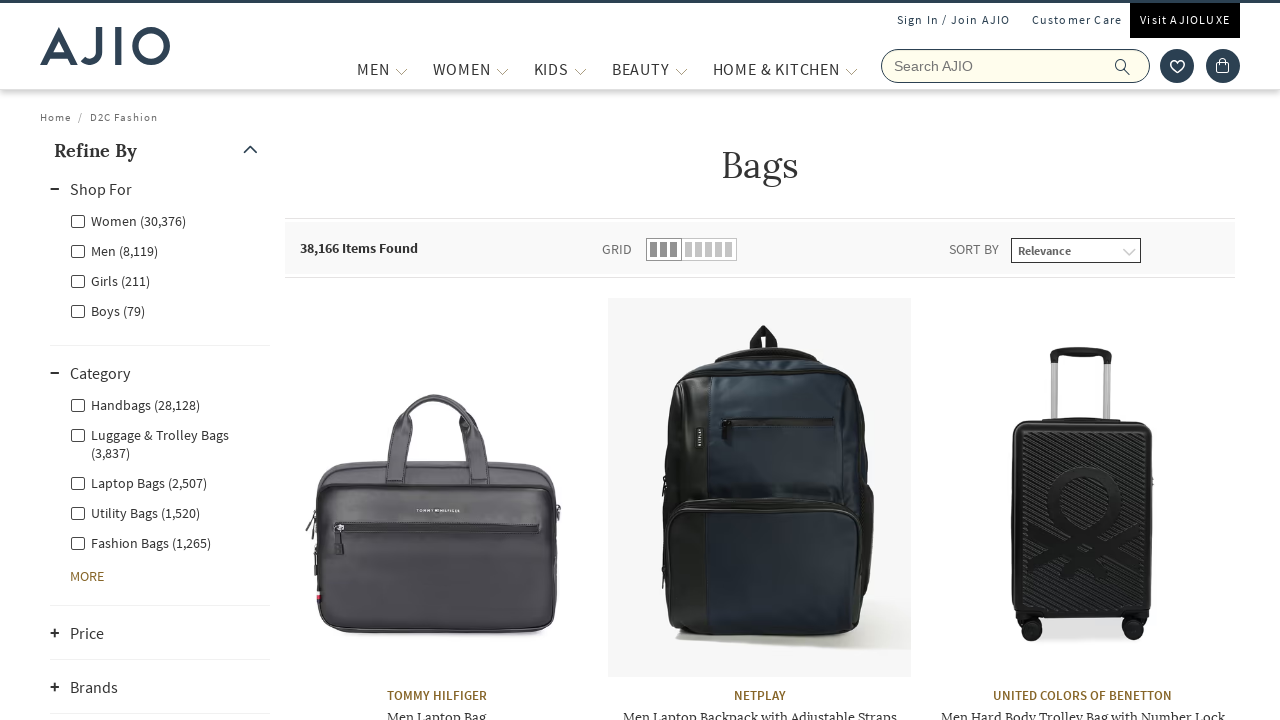

Clicked Men gender filter at (114, 250) on label[for='Men']
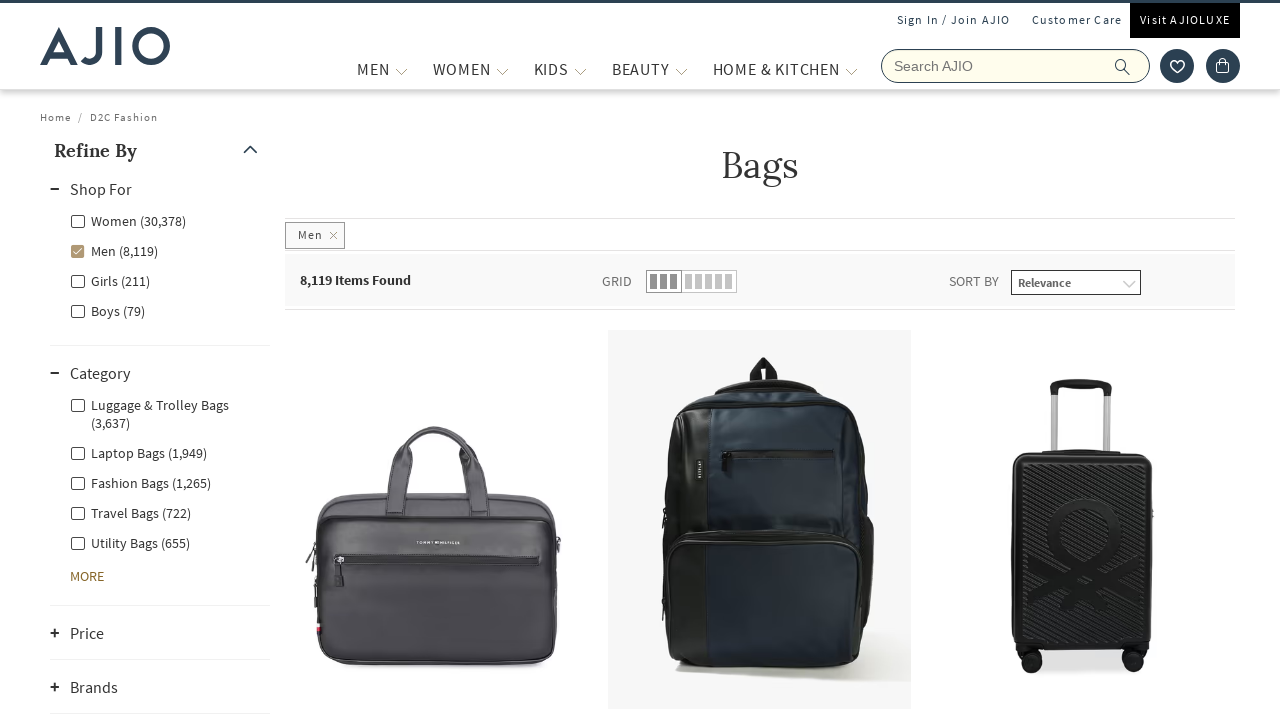

Waited for Men filter results to load
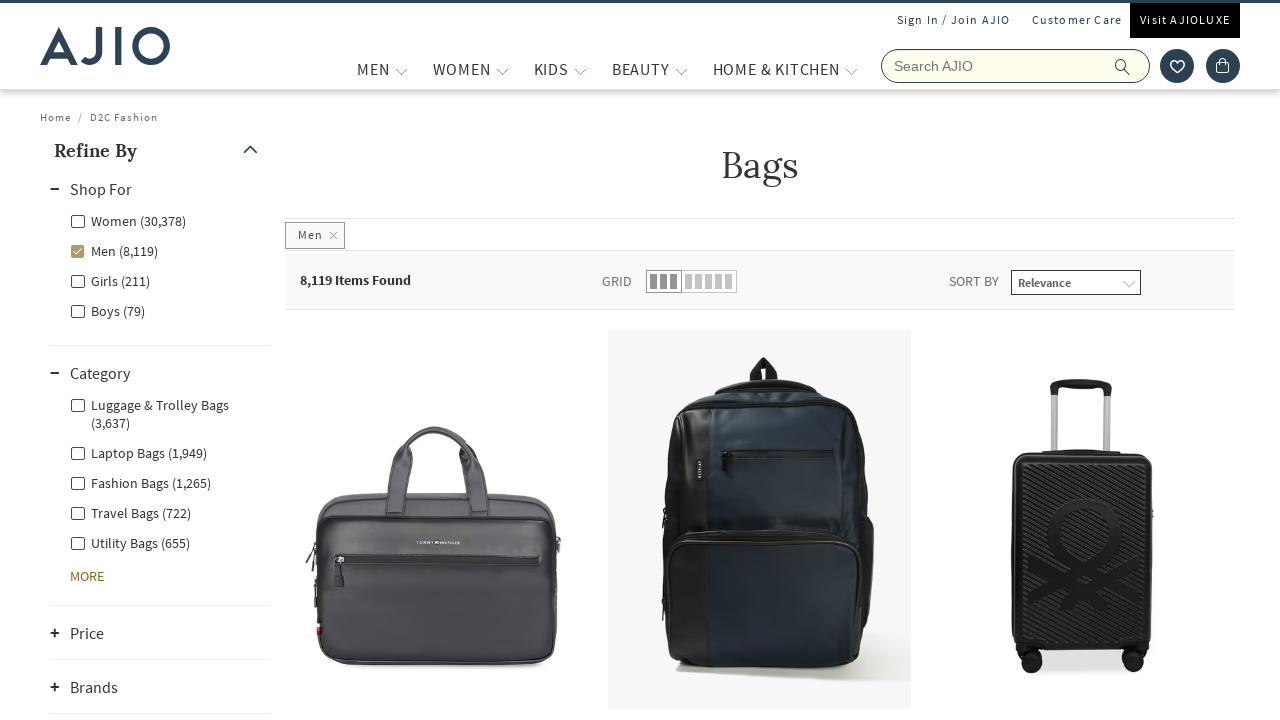

Clicked Men - Fashion Bags category filter at (140, 482) on label[for='Men - Fashion Bags']
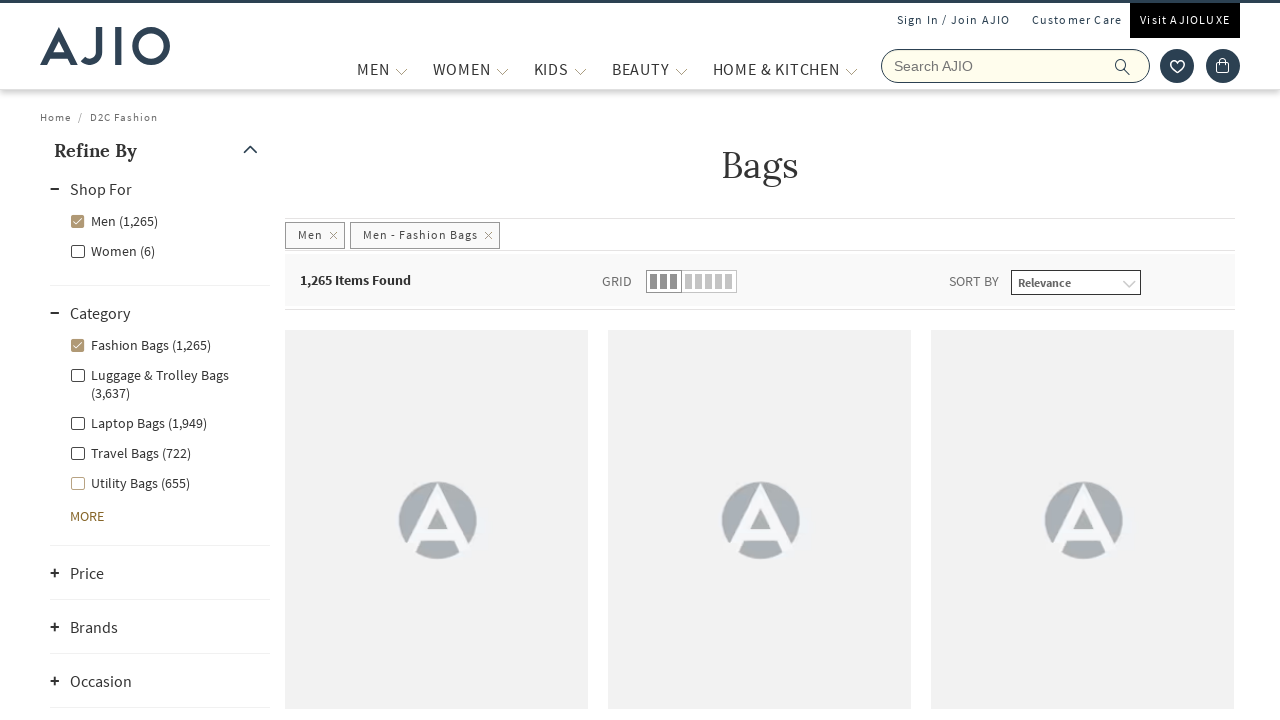

Waited for Fashion Bags category filter results to load
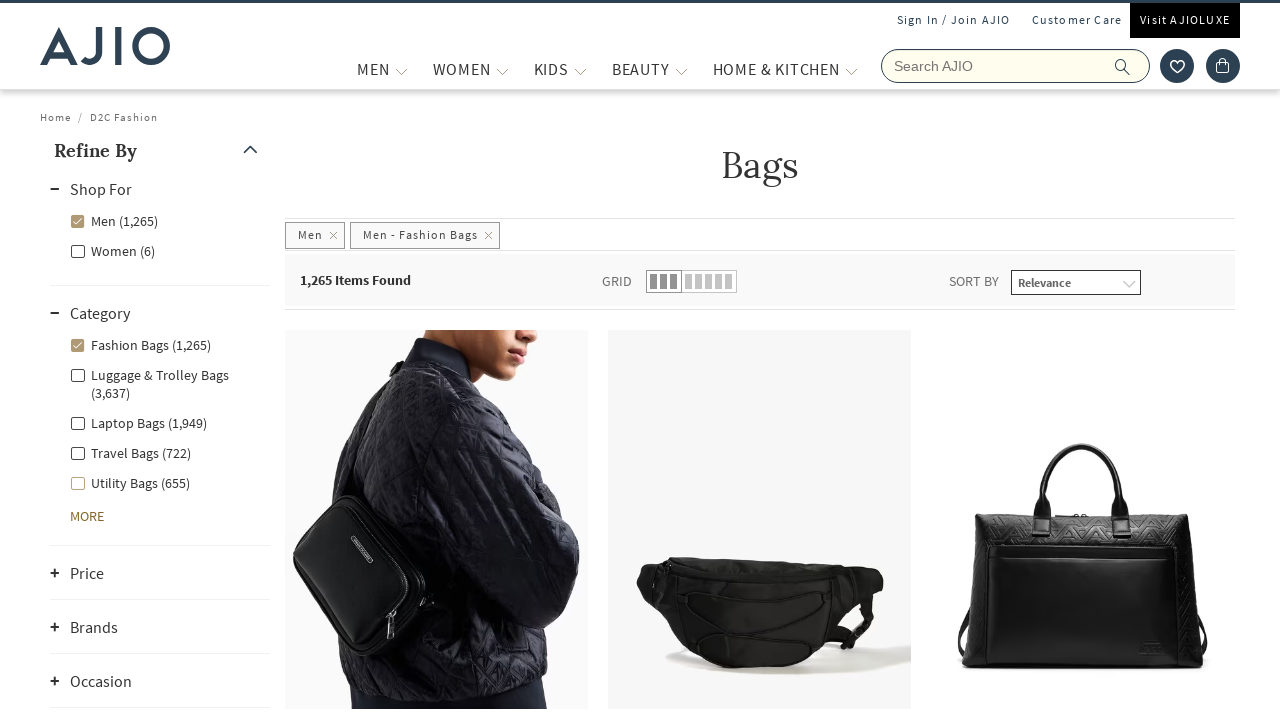

Verified product length selector is present
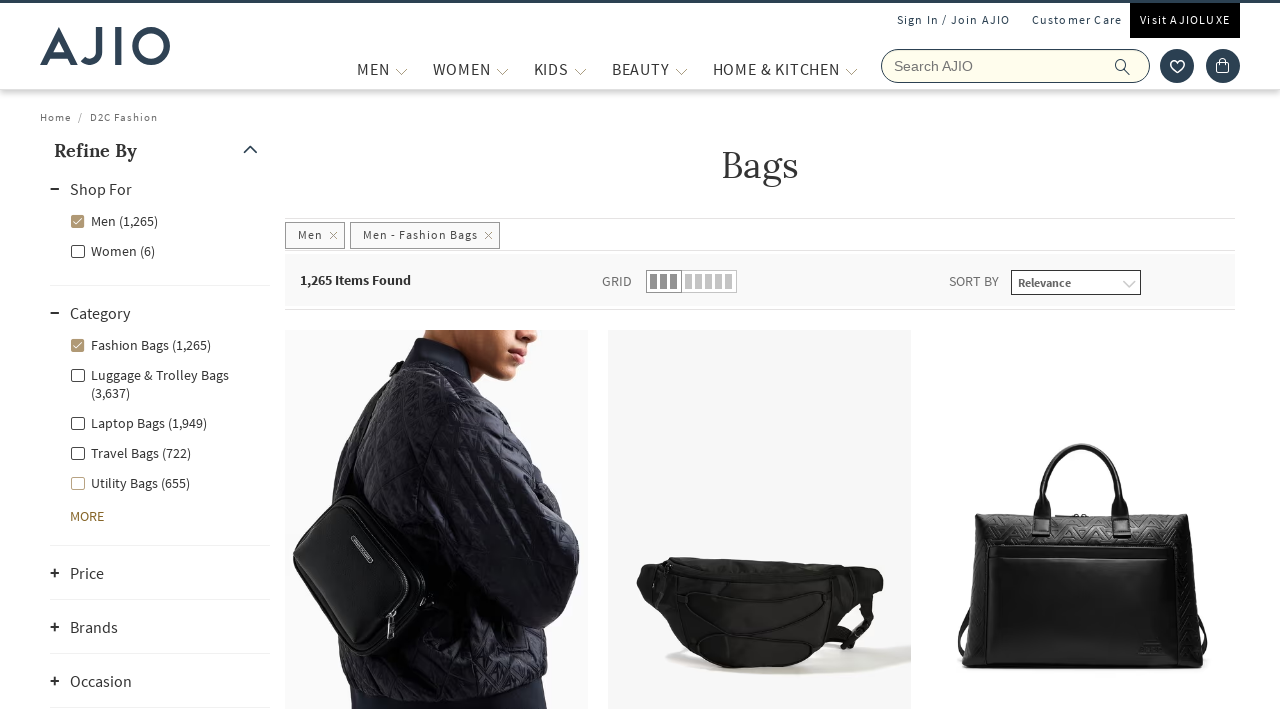

Verified product brand selector is present
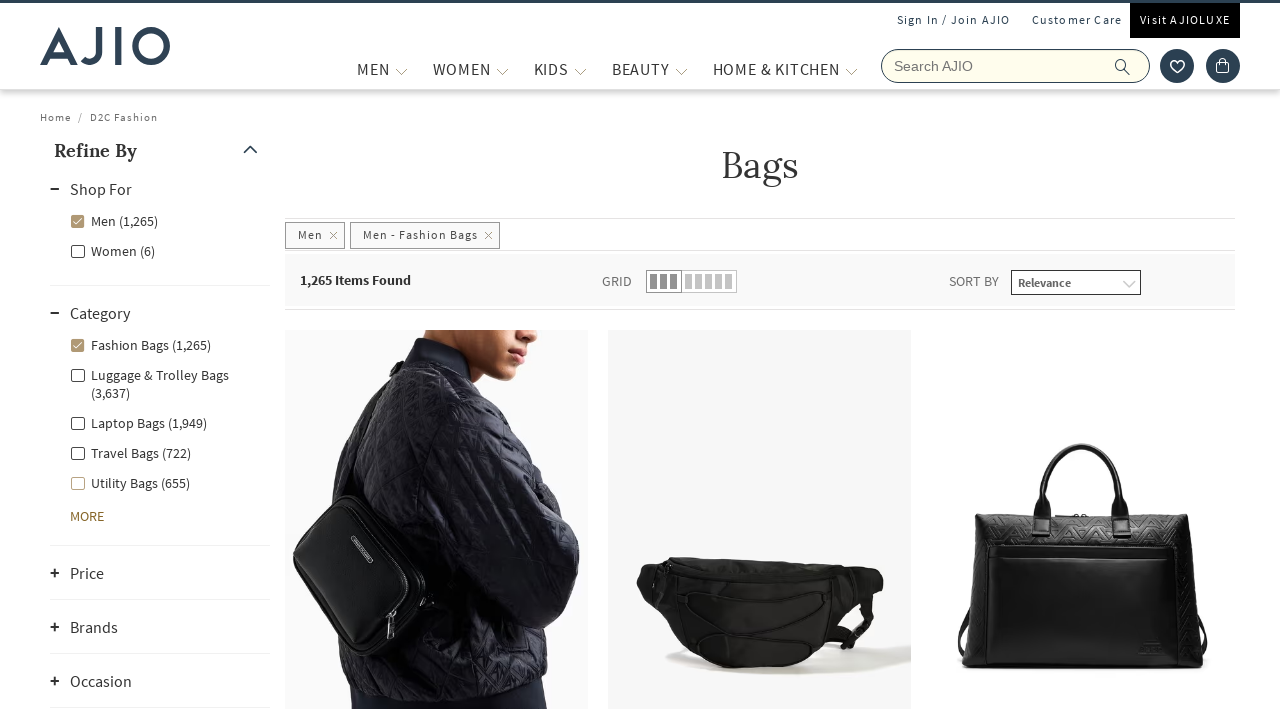

Verified product name selector is present
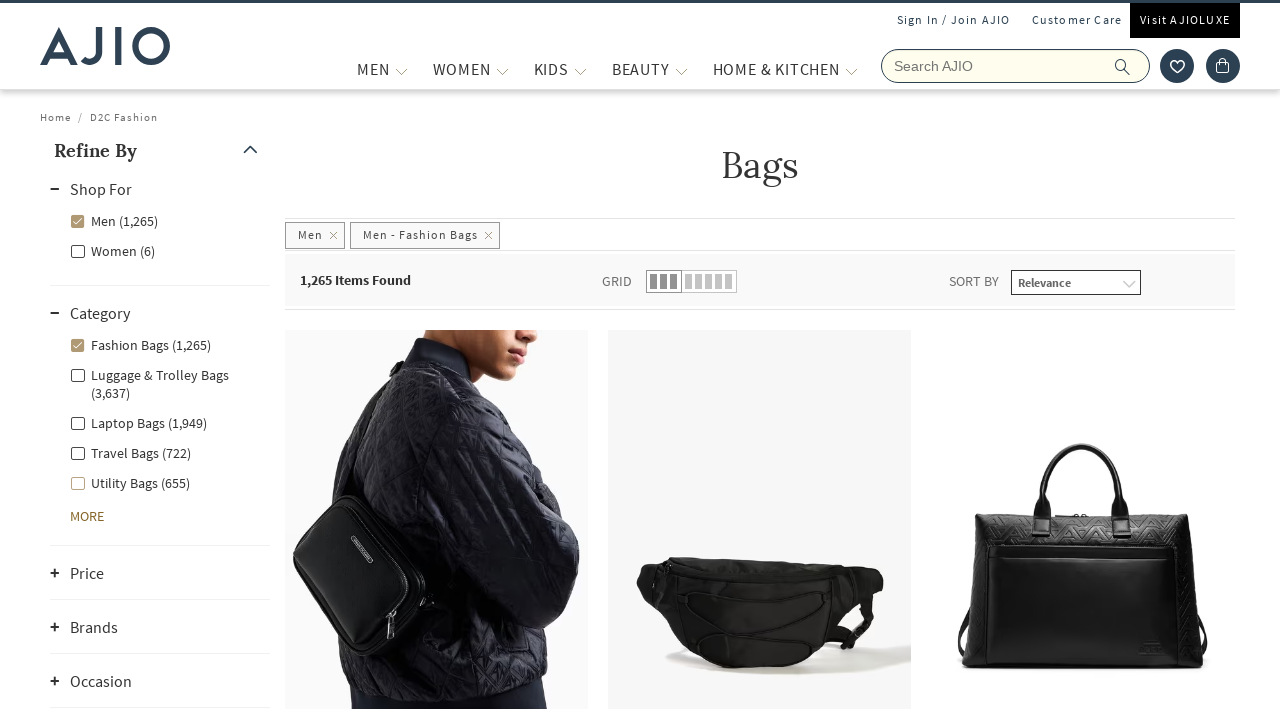

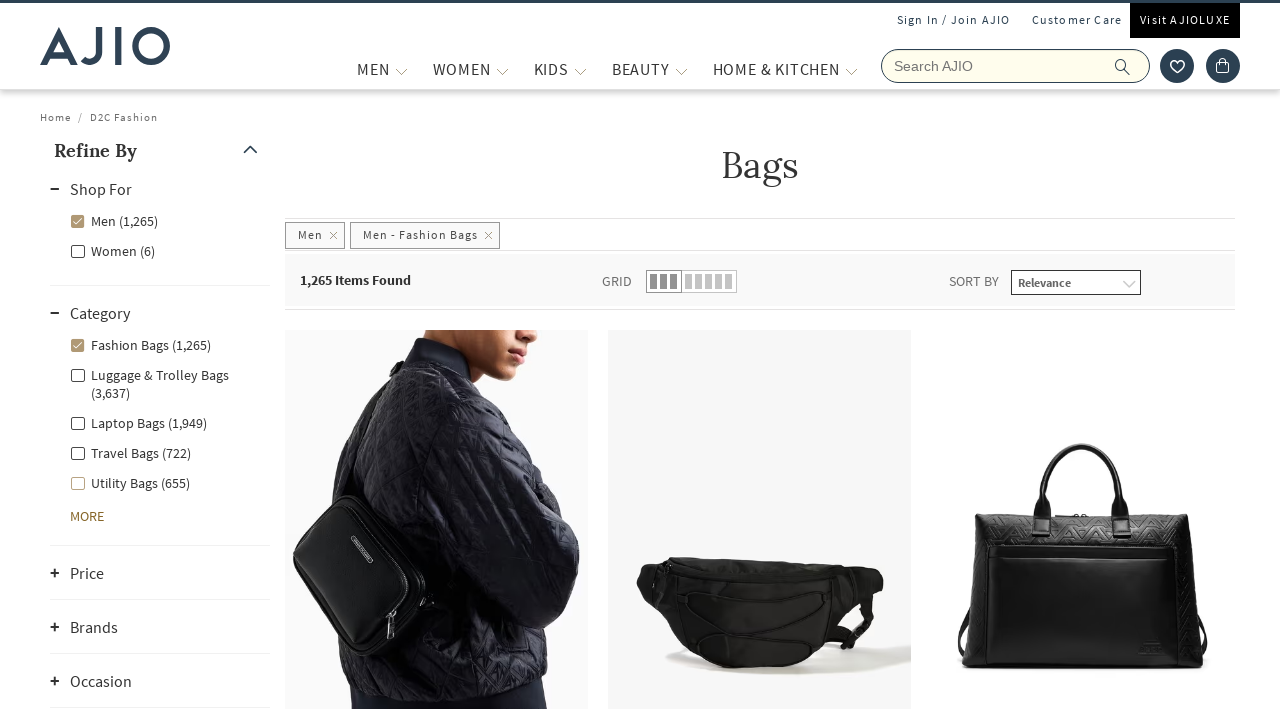